Tests window handling functionality by clicking a link that opens a new window, switching to the new window to verify its content, then closing it and returning to the original window

Starting URL: https://the-internet.herokuapp.com/windows

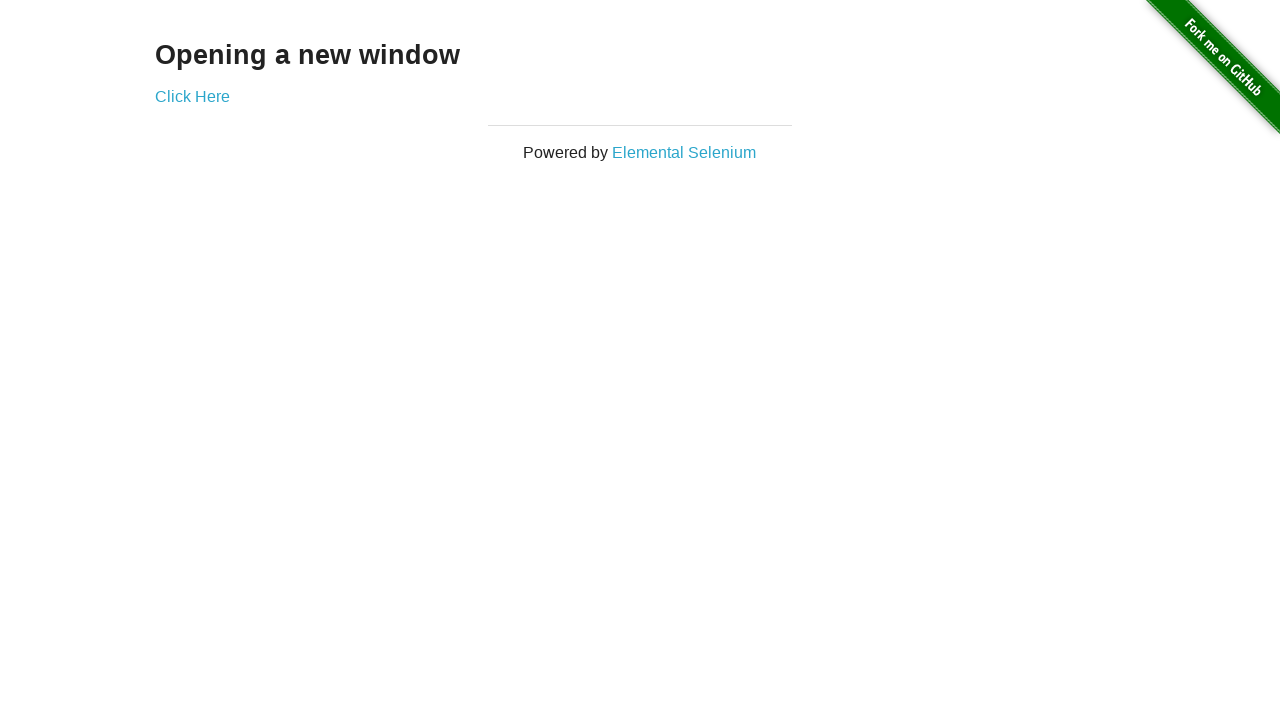

Clicked 'Click Here' link to open new window at (192, 96) on a:has-text('Click Here')
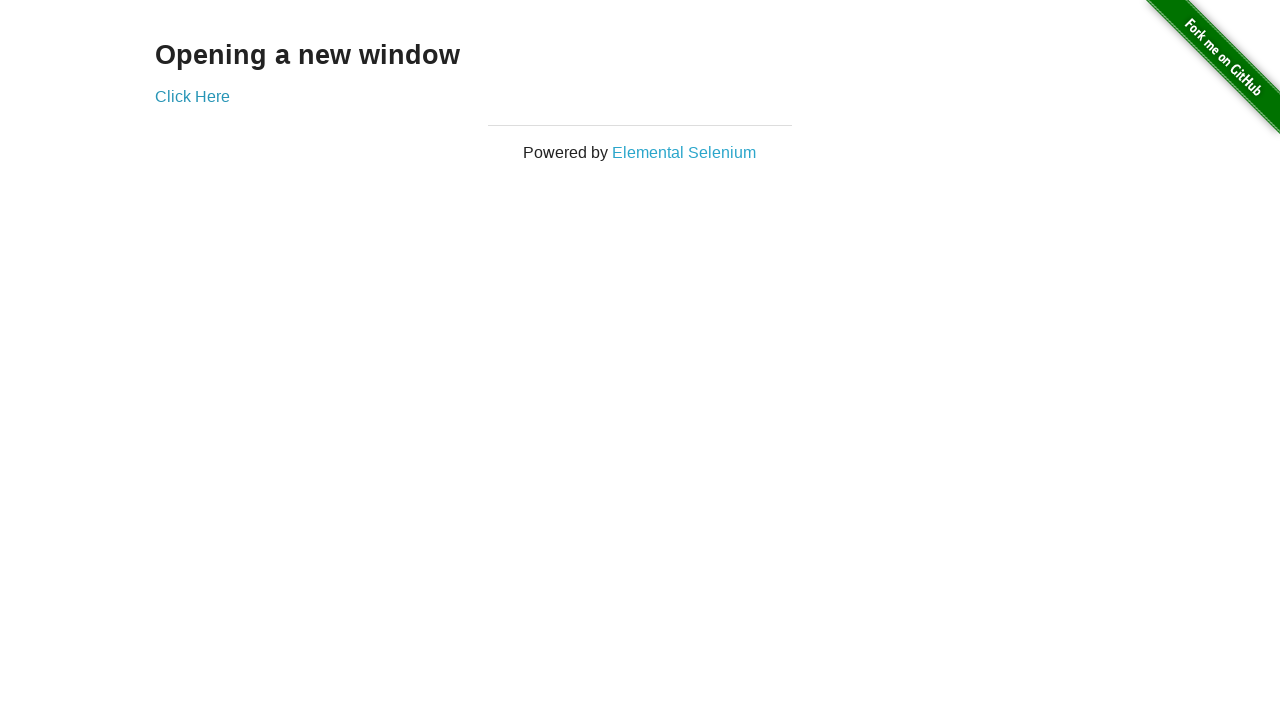

Waited for 'New Window' heading to appear in new window
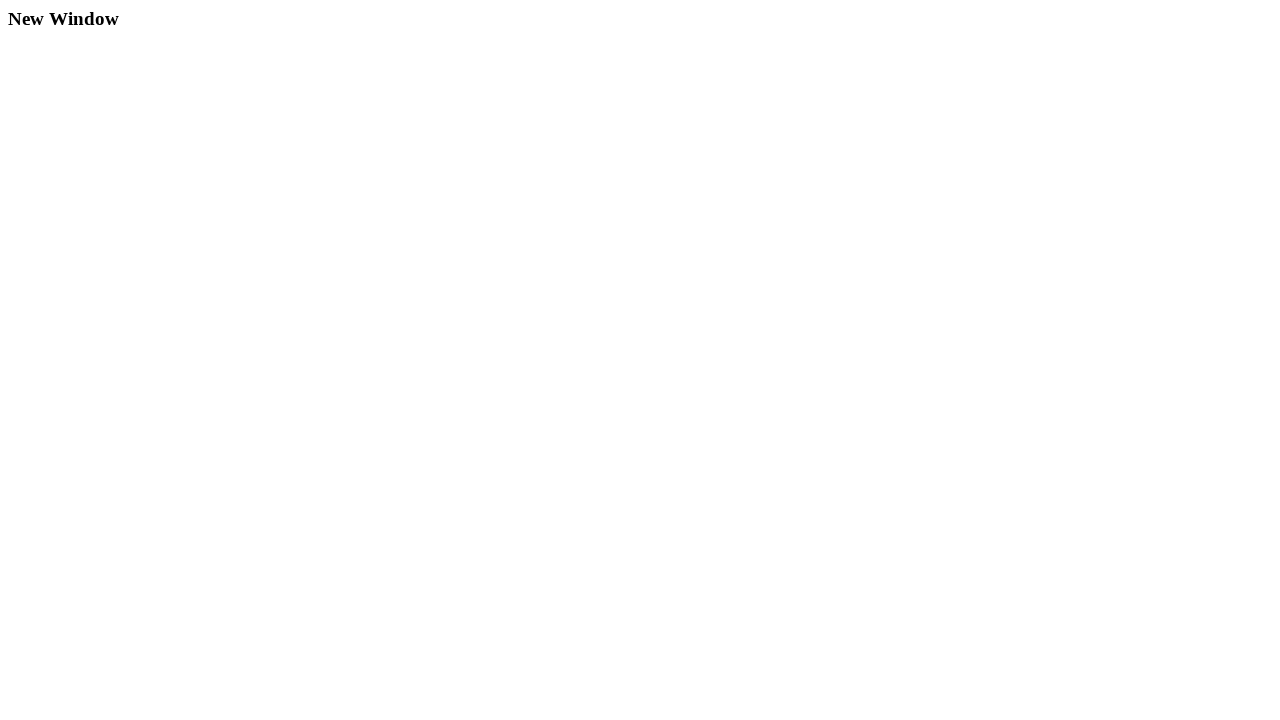

Retrieved text from new window heading: 'New Window'
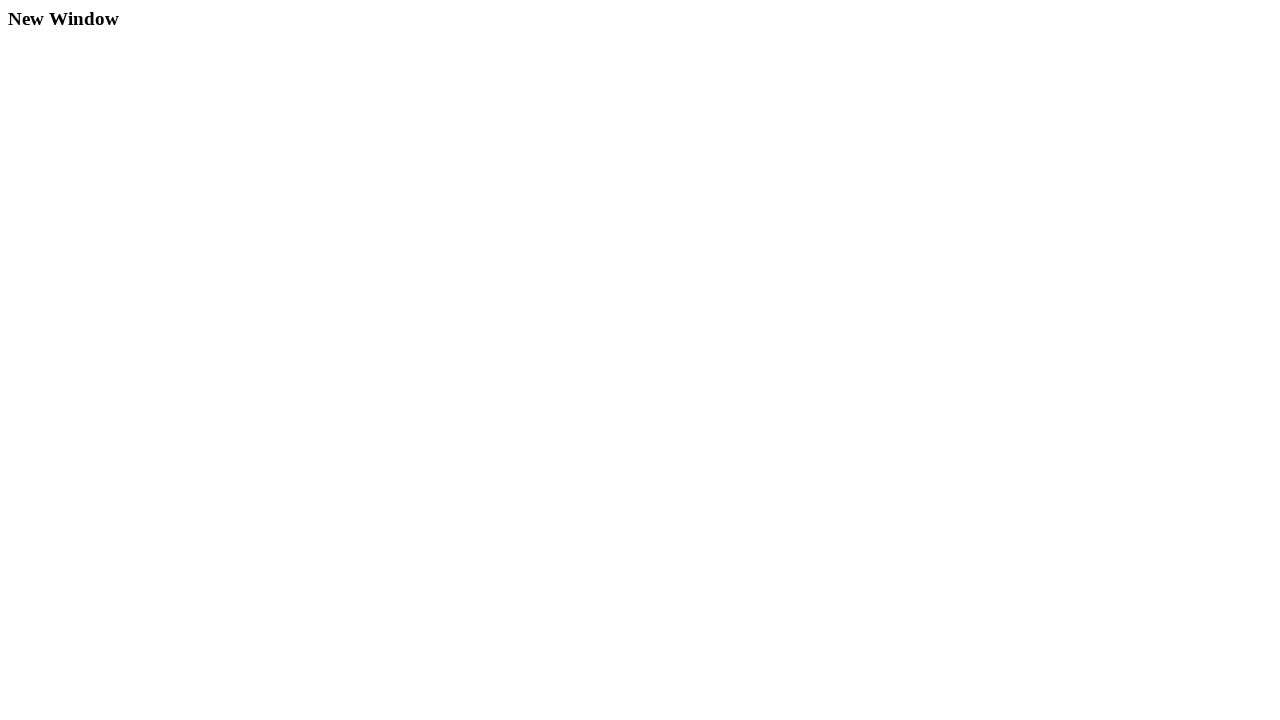

Closed the new window
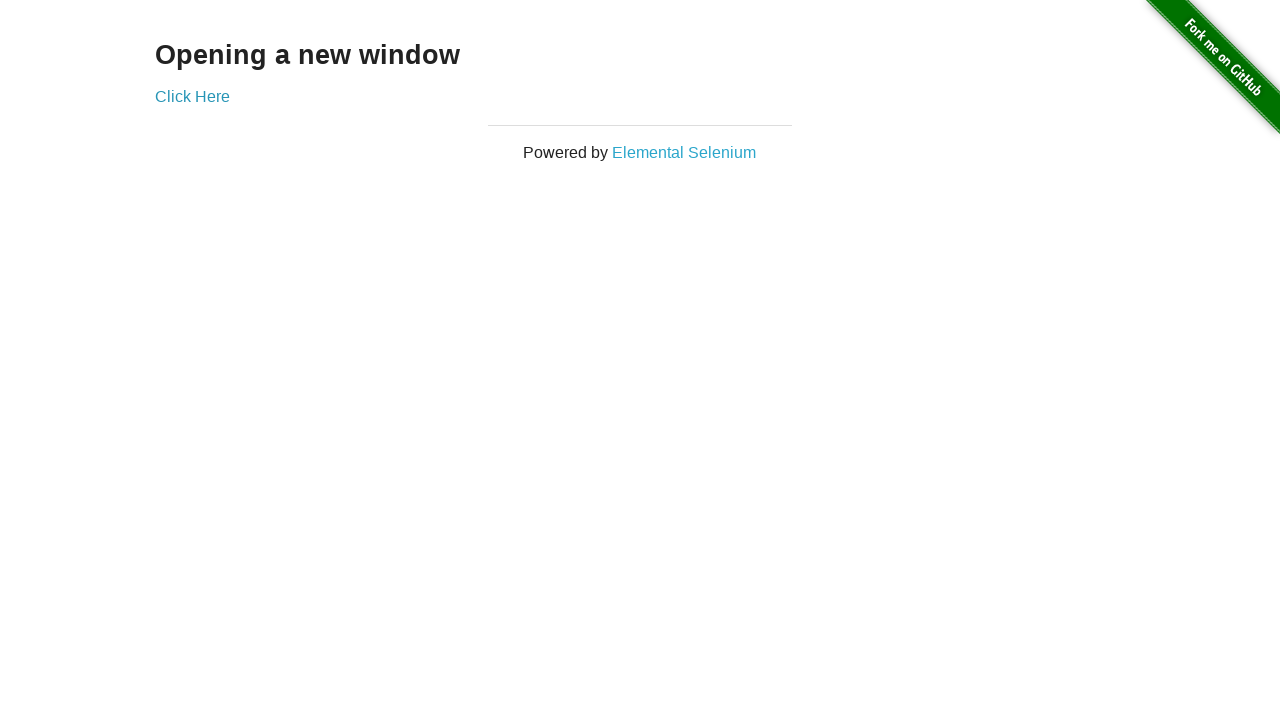

Verified original window is active - URL confirmed as https://the-internet.herokuapp.com/windows
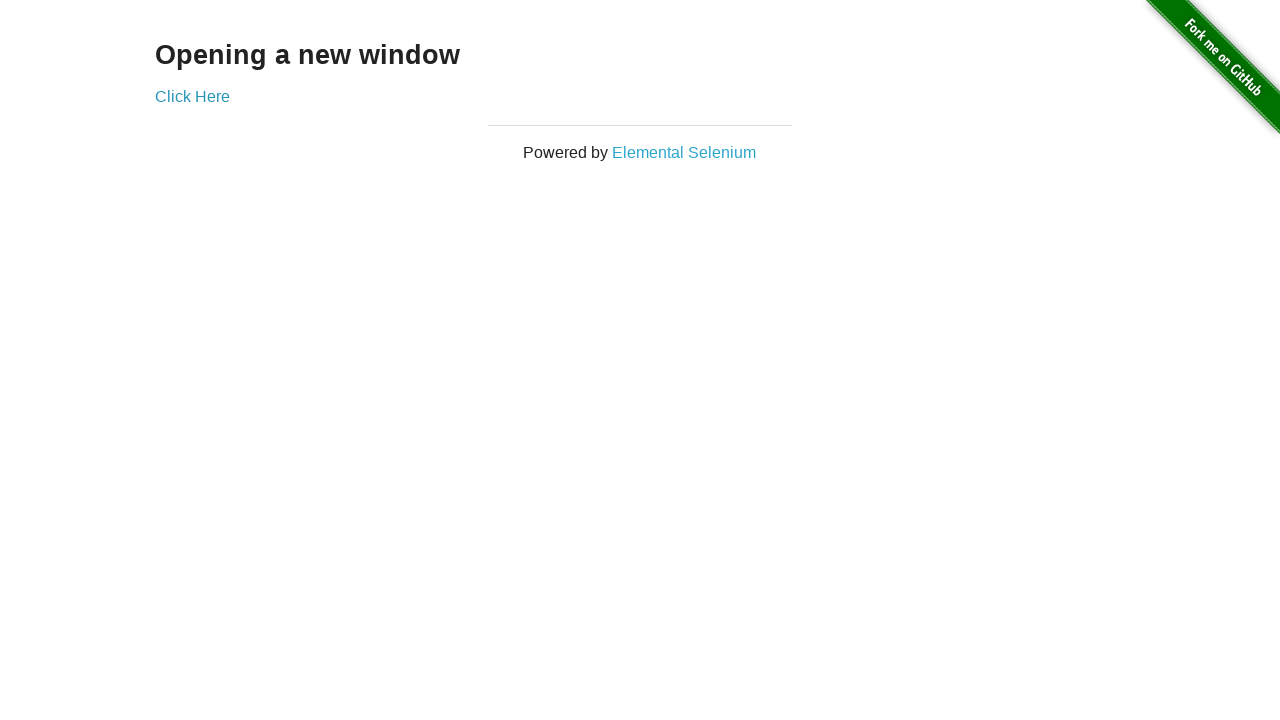

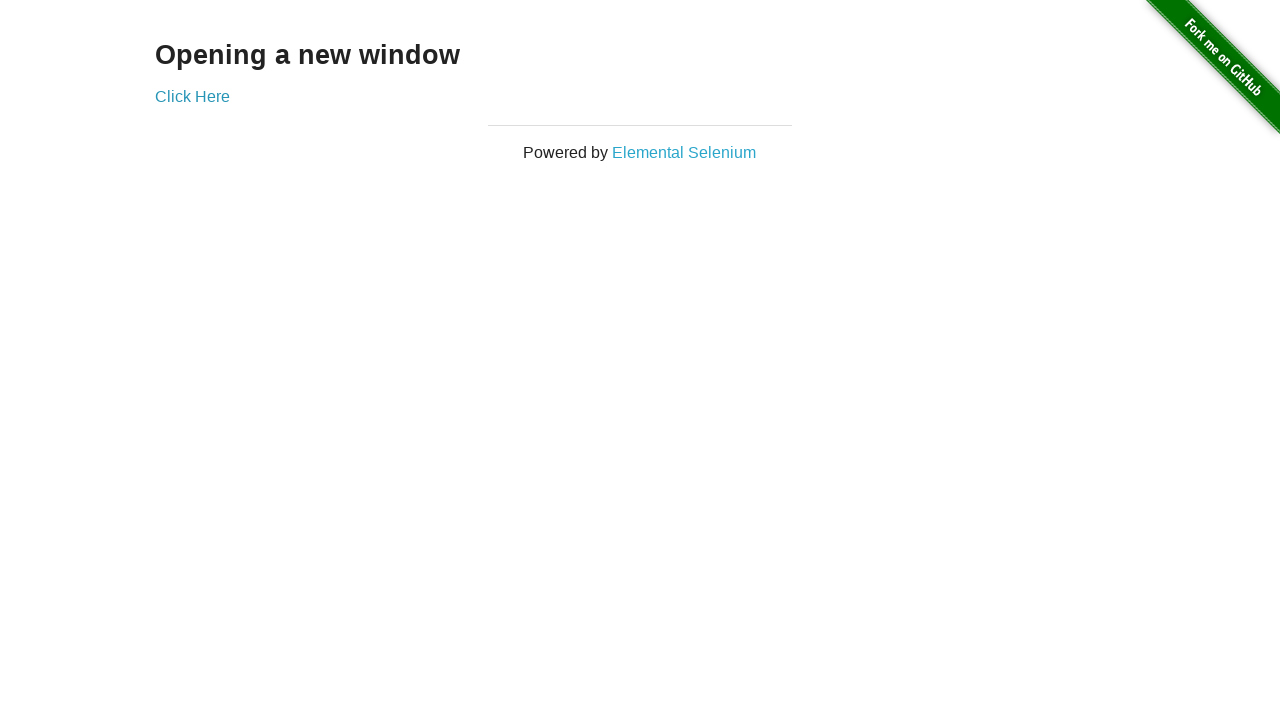